Tests select menu functionality by selecting multiple options from dropdown menus - selecting multiple car options and a color option from different select elements.

Starting URL: https://demoqa.com/select-menu

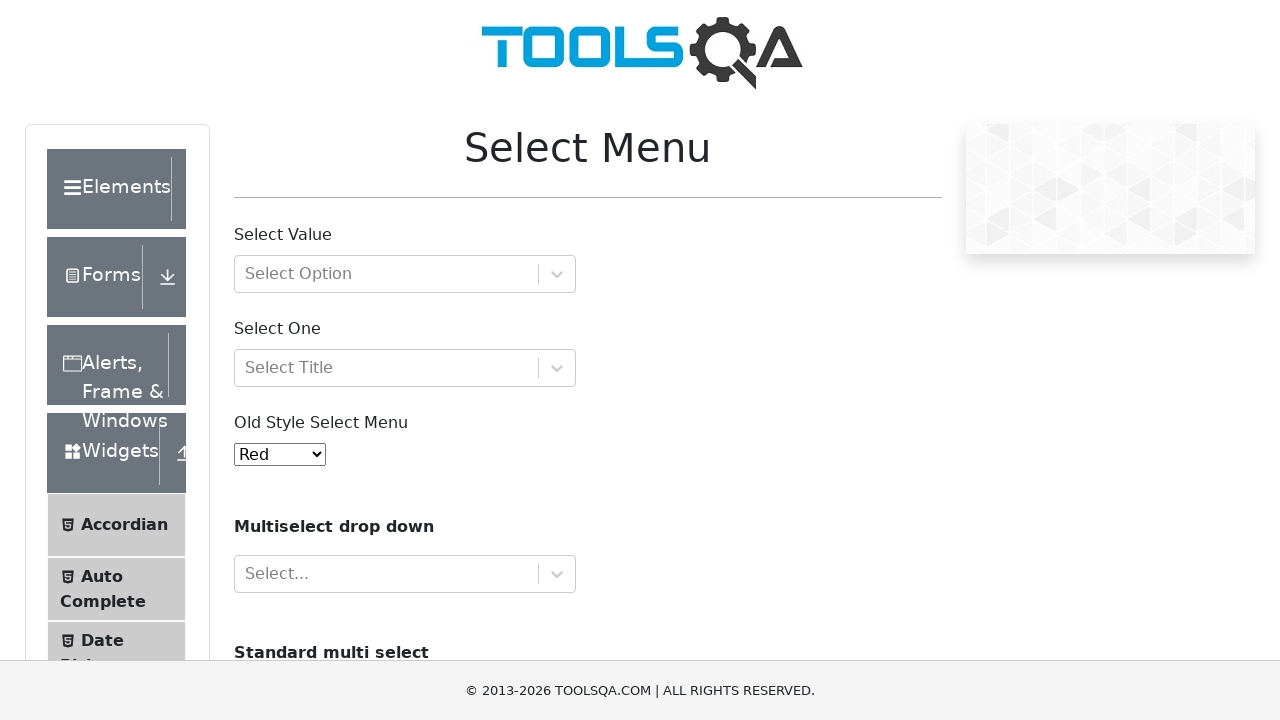

Selected multiple car options (Volvo, Saab, Audi) from the cars dropdown on select#cars
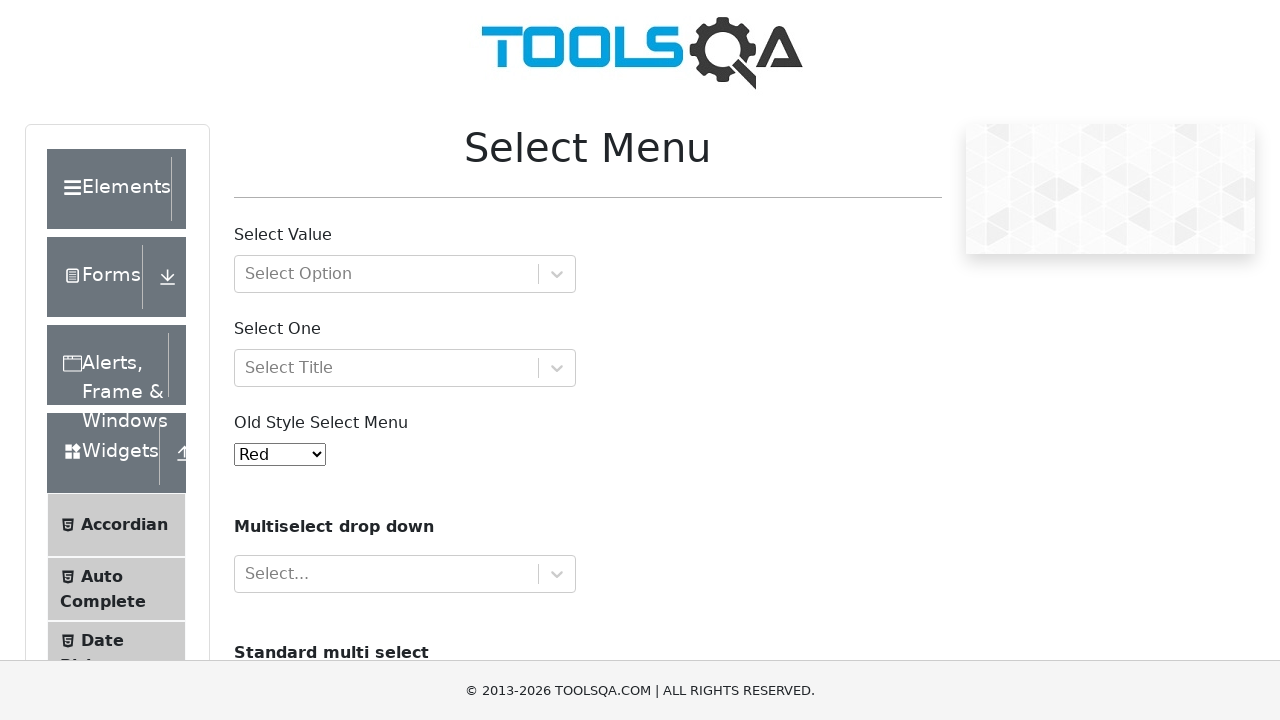

Selected Aqua color from the old style select menu on select#oldSelectMenu
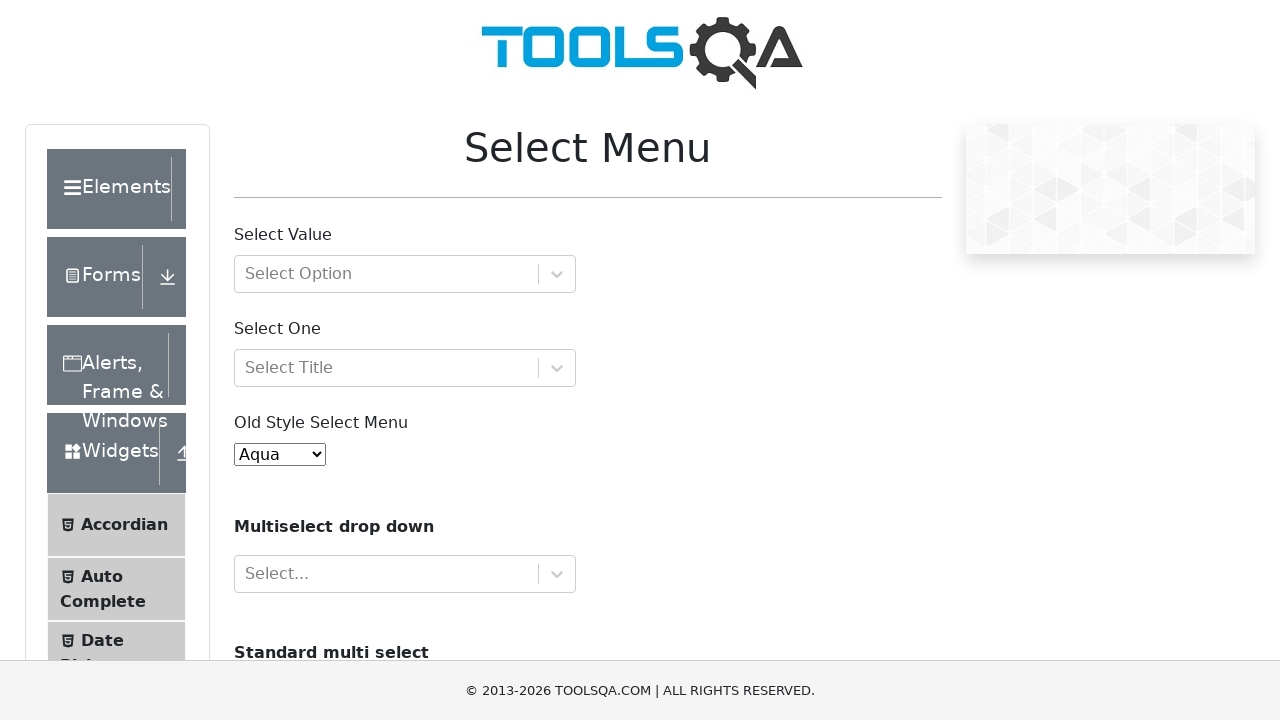

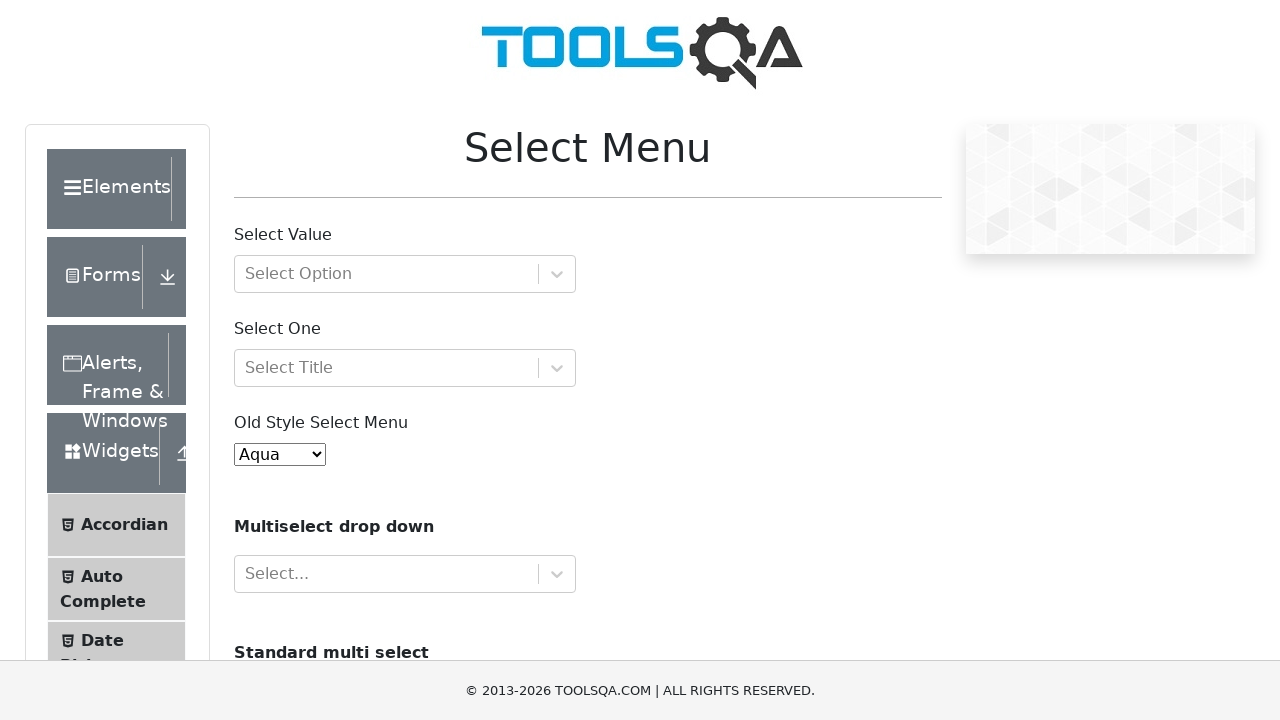